Tests the Jenkins ShiningPanda plugin page by navigating to it and verifying that the title element displays "ShiningPanda"

Starting URL: https://plugins.jenkins.io/shiningpanda

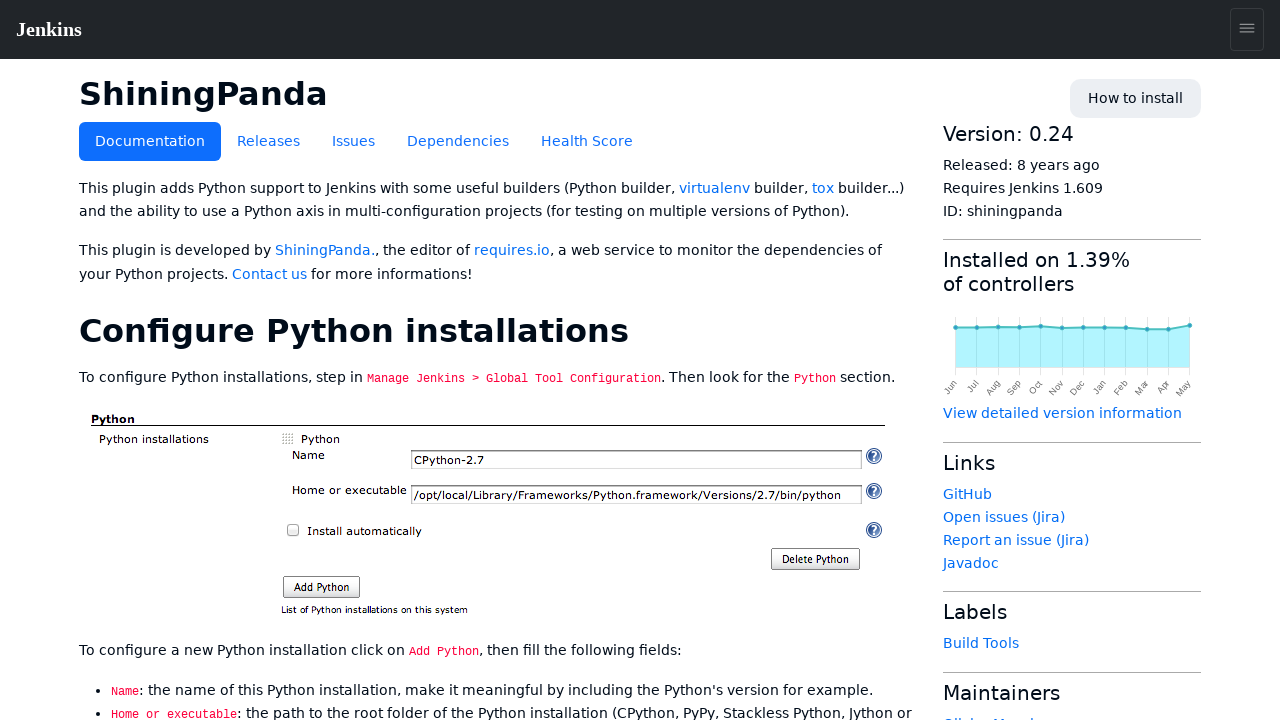

Navigated to Jenkins ShiningPanda plugin page
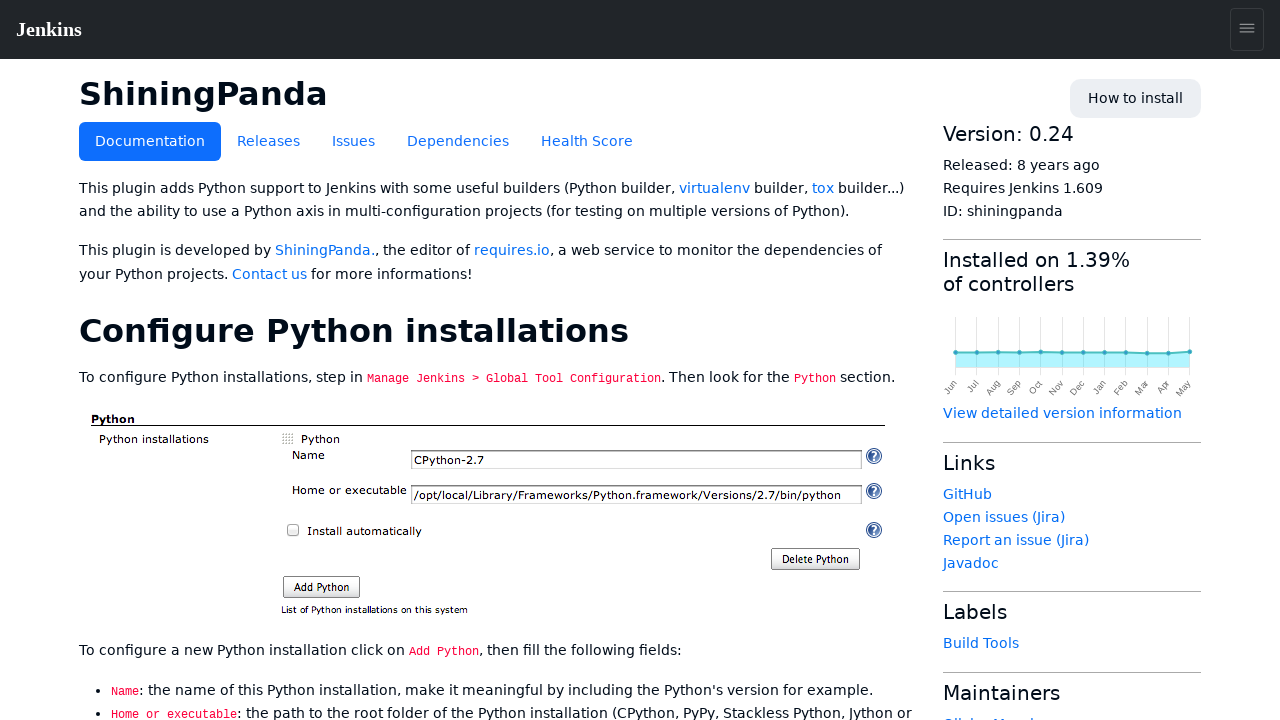

Located title element with class 'title'
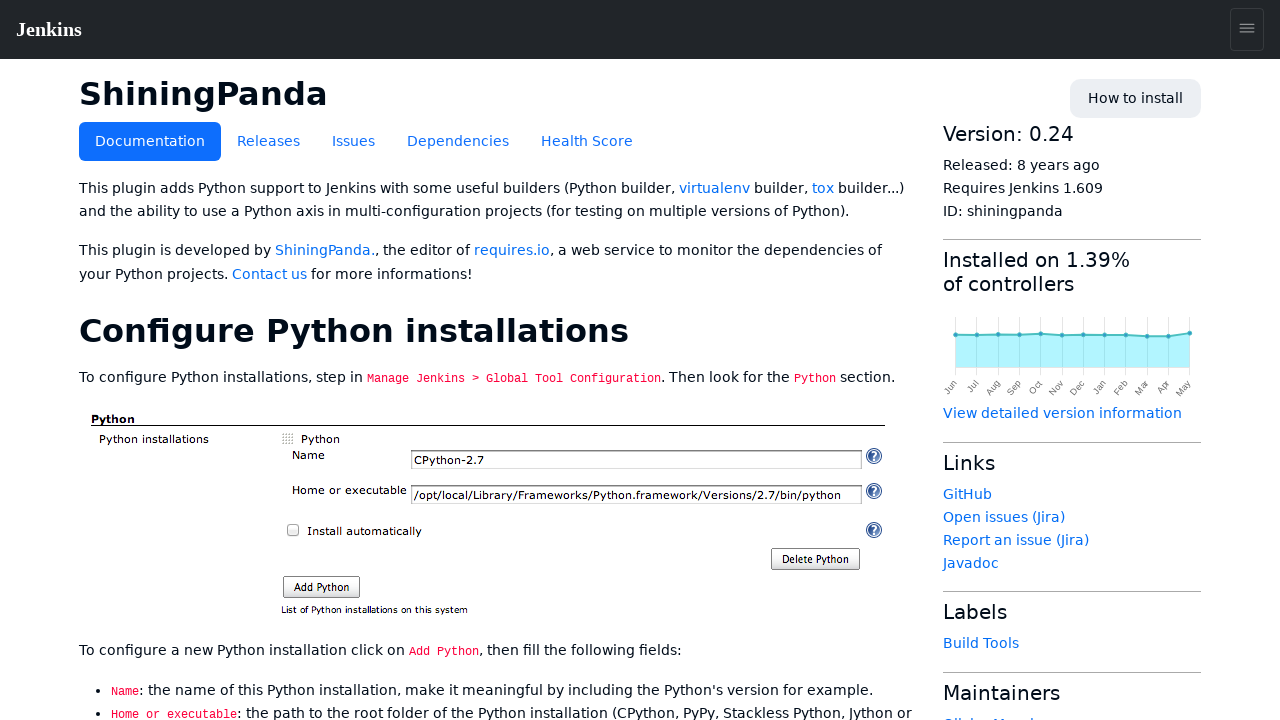

Title element is visible and loaded
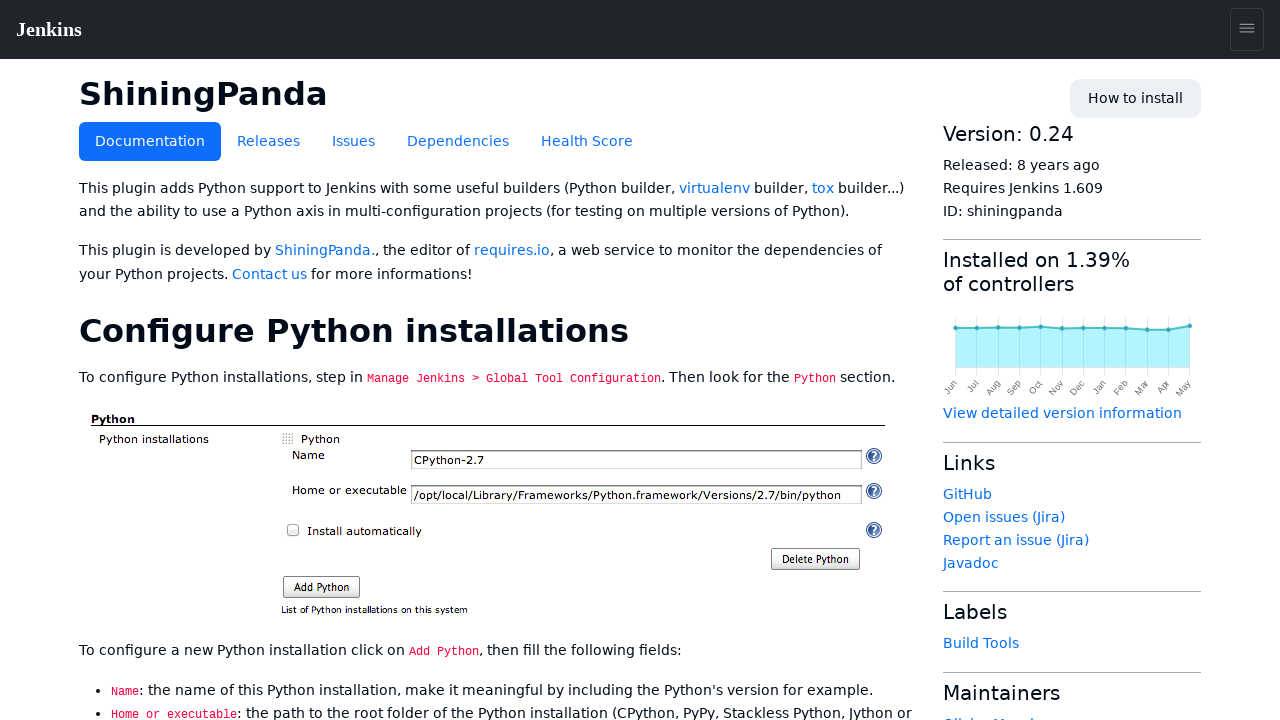

Verified title element displays 'ShiningPanda'
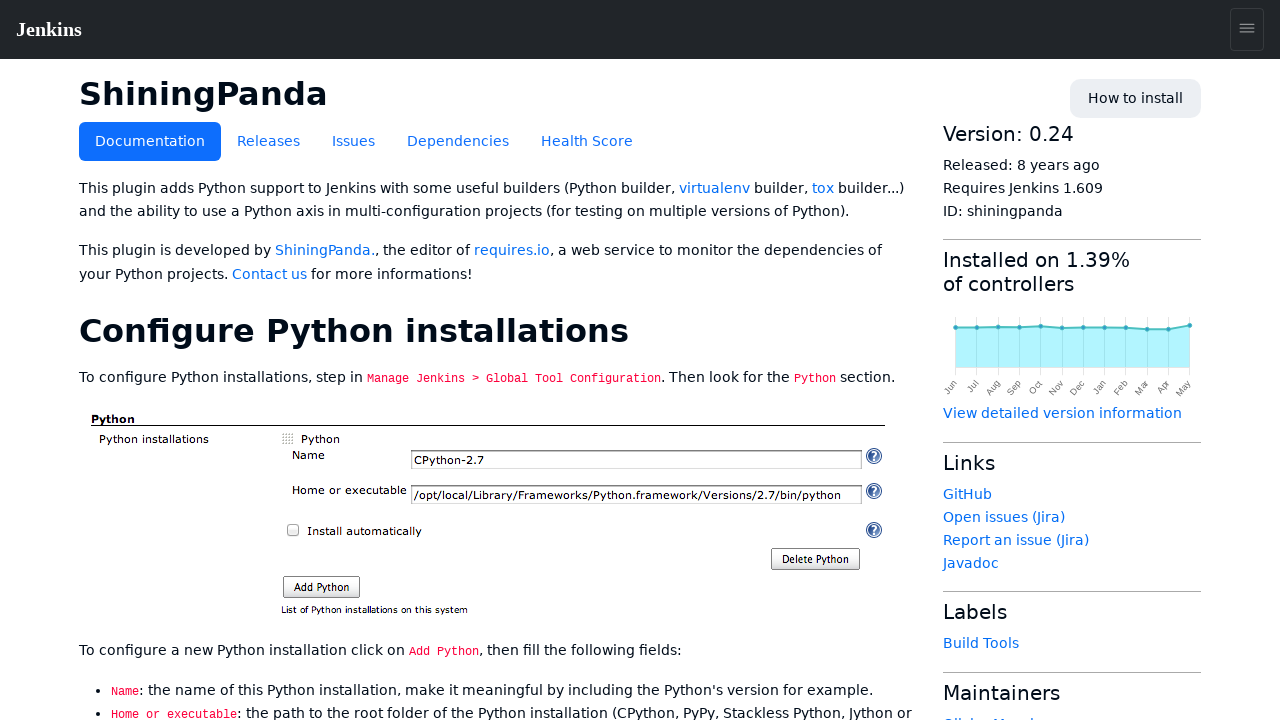

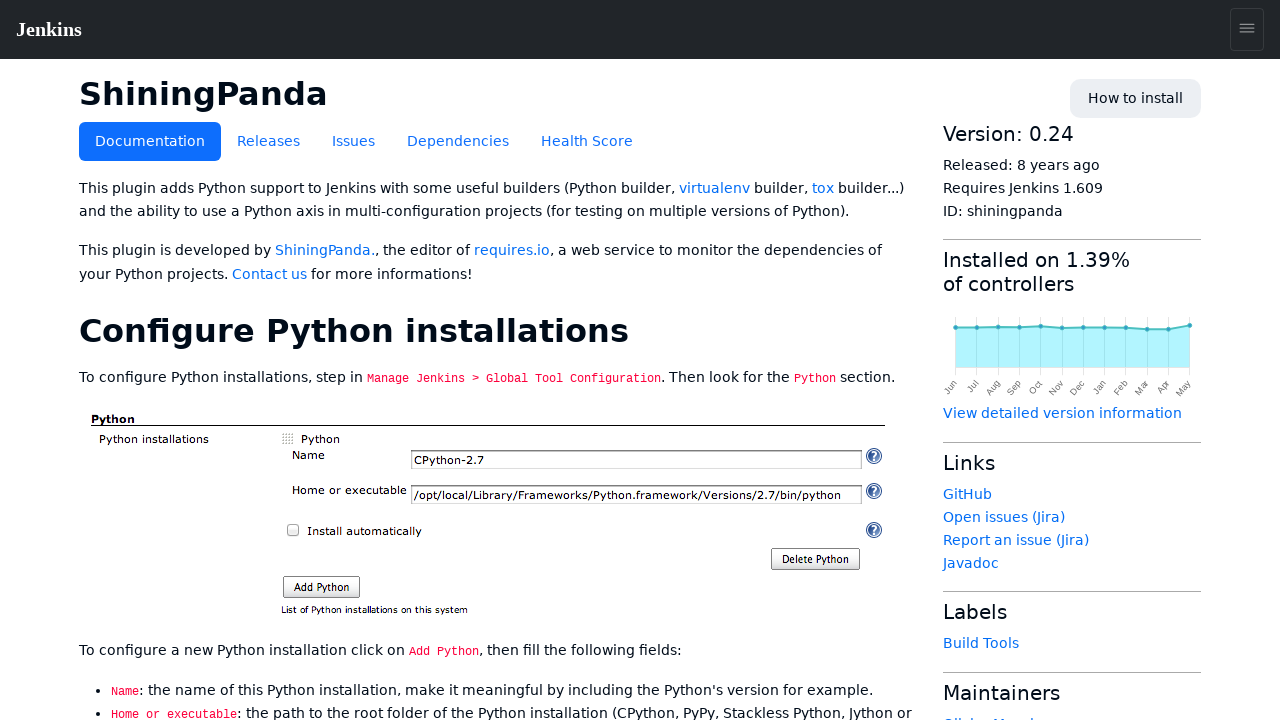